Tests clicking a button on the DemoQA buttons page and verifies that the dynamic click message appears

Starting URL: https://demoqa.com/buttons

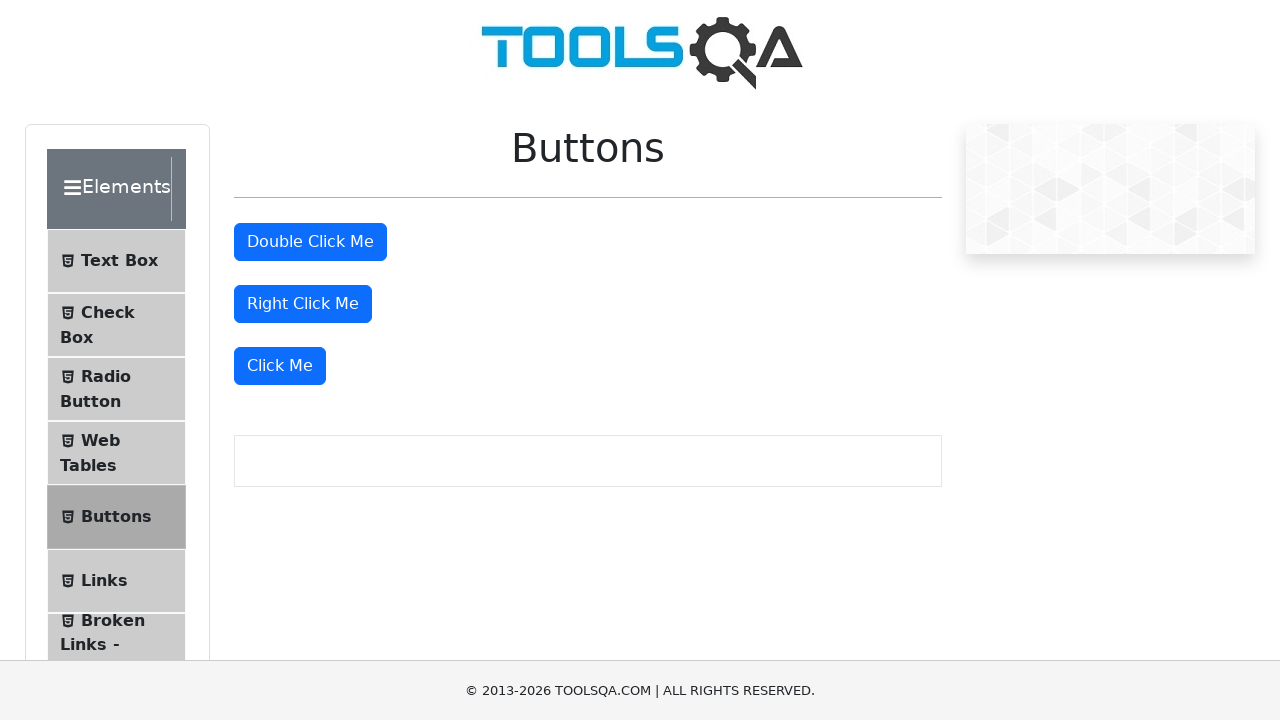

Navigated to DemoQA buttons page
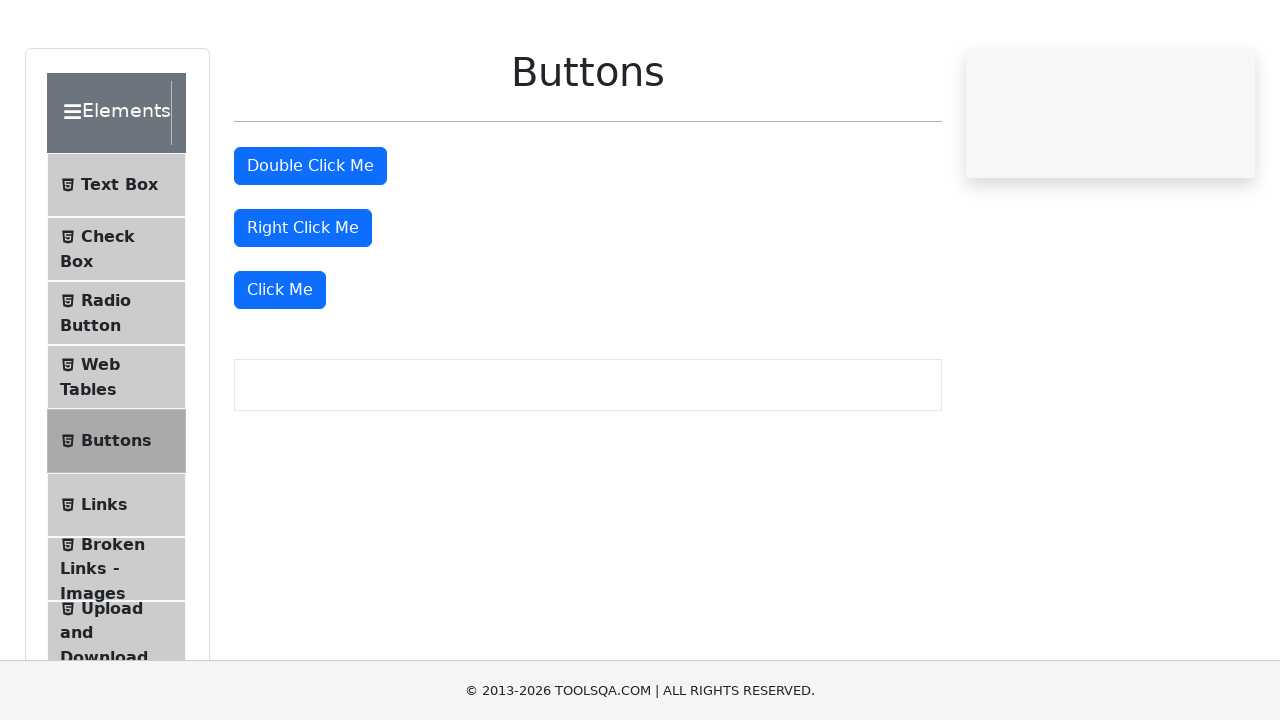

Clicked the 'Click Me' button at (280, 366) on xpath=//button[text()='Click Me']
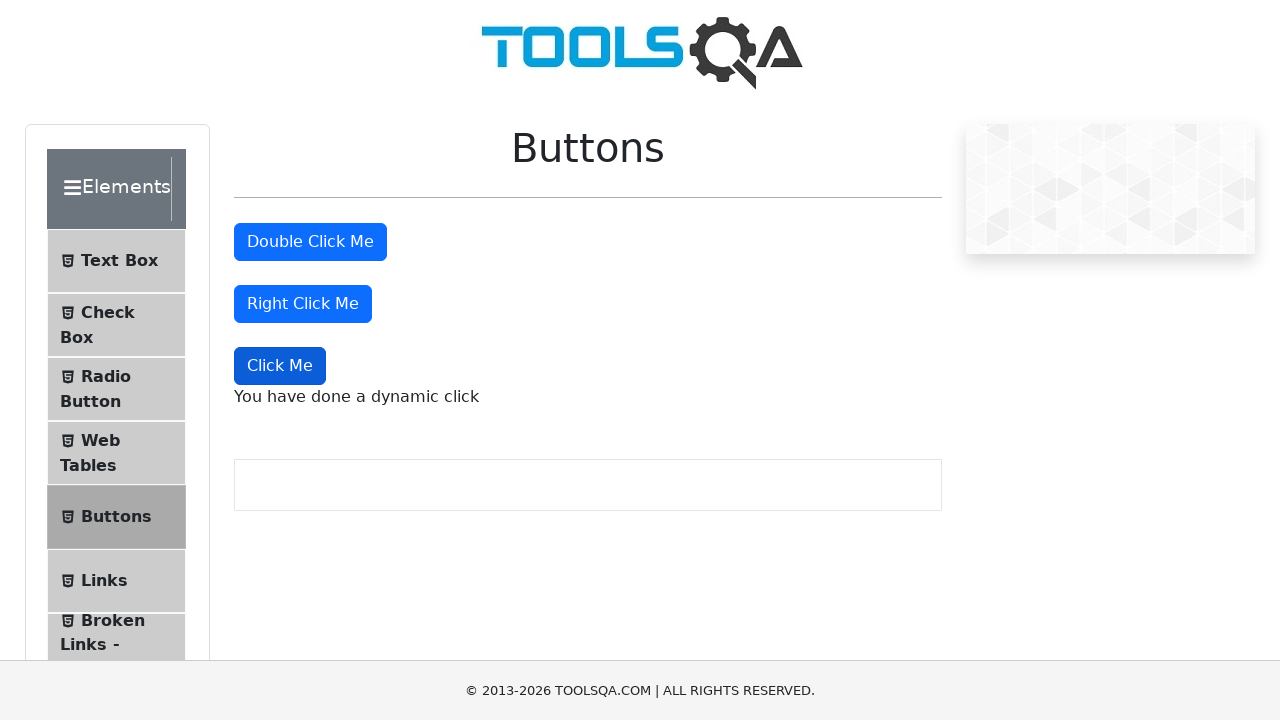

Dynamic click message appeared
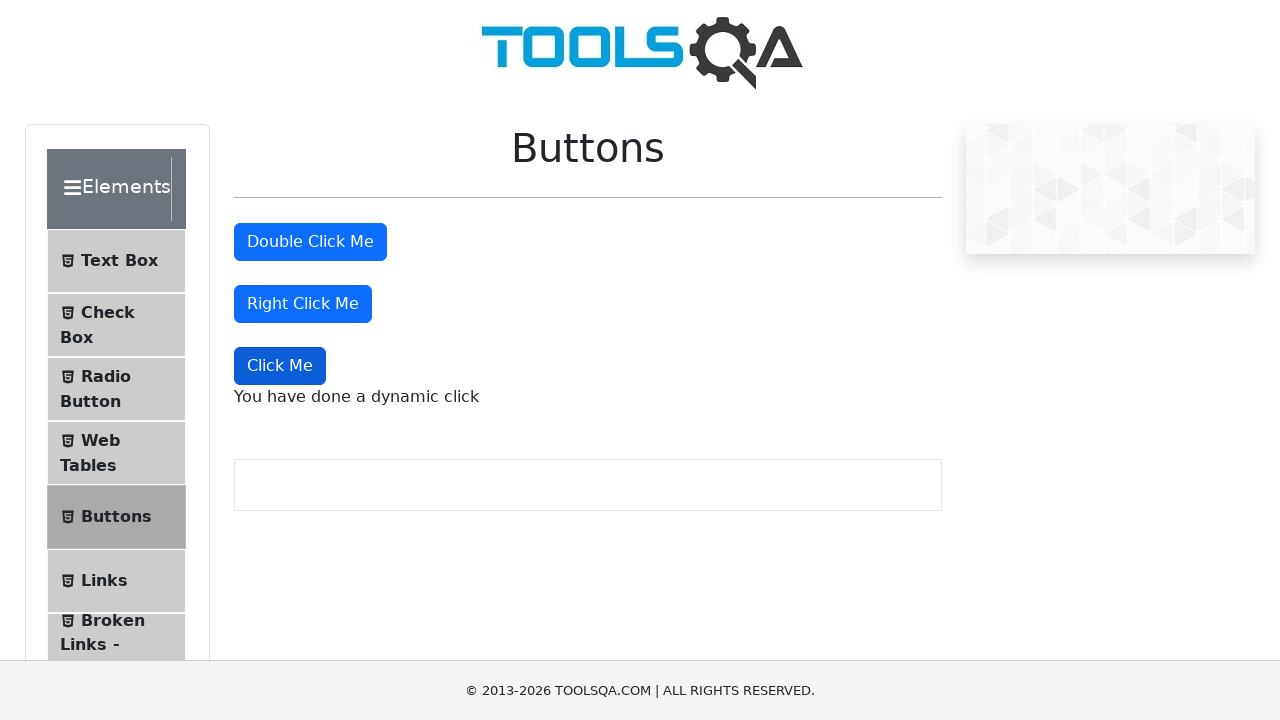

Retrieved dynamic click message text
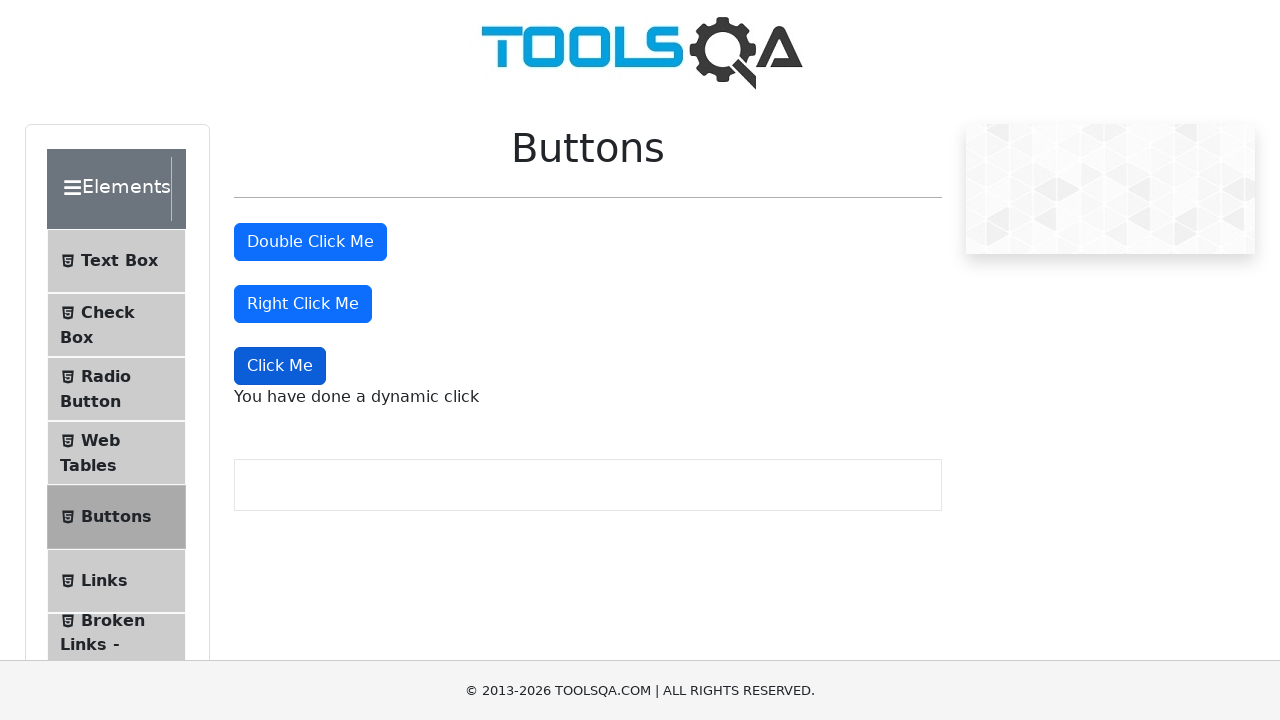

Verified dynamic click message is correct
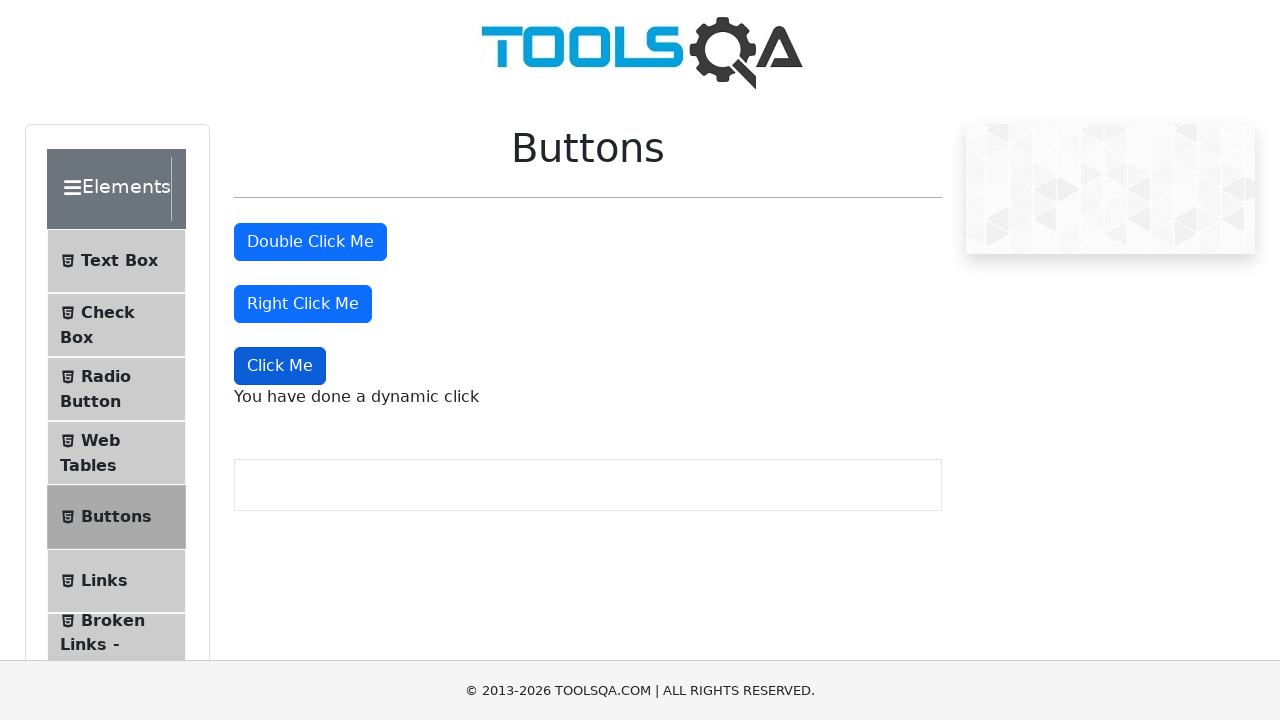

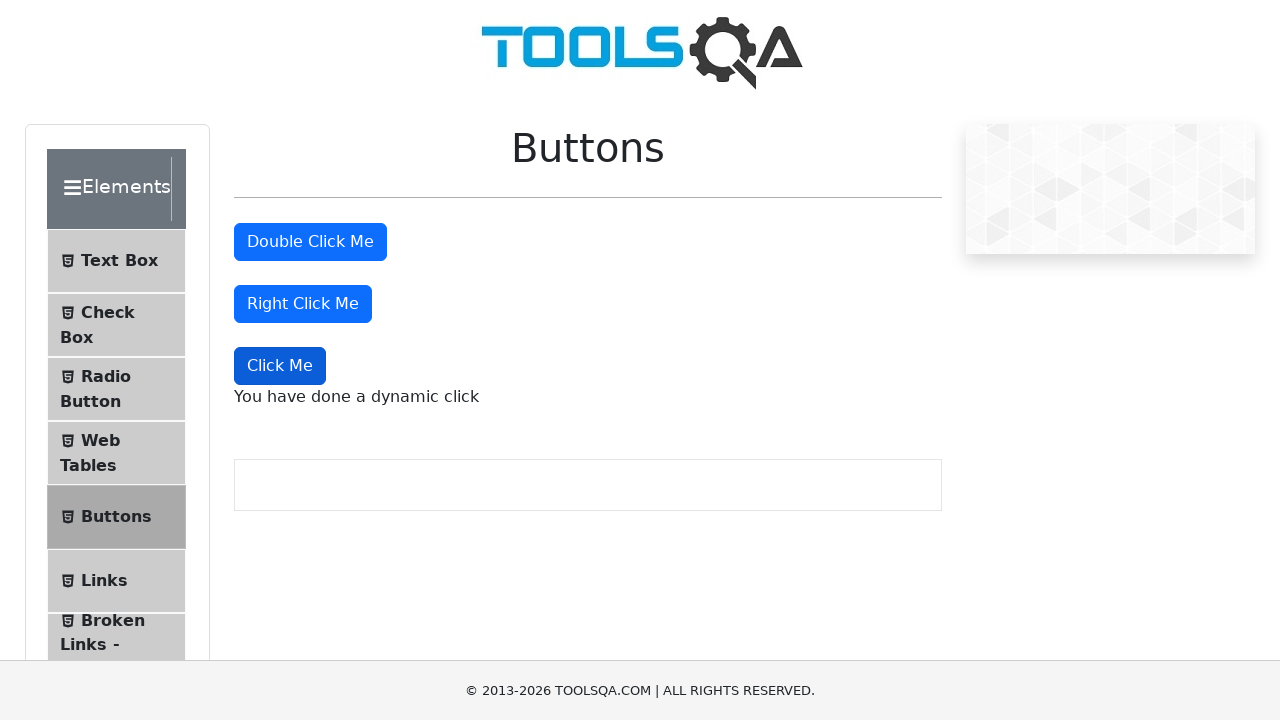